Tests a form submission flow by reading a hidden attribute value from an element, calculating a mathematical result, filling in the answer, checking two checkboxes, and submitting the form.

Starting URL: http://suninjuly.github.io/get_attribute.html

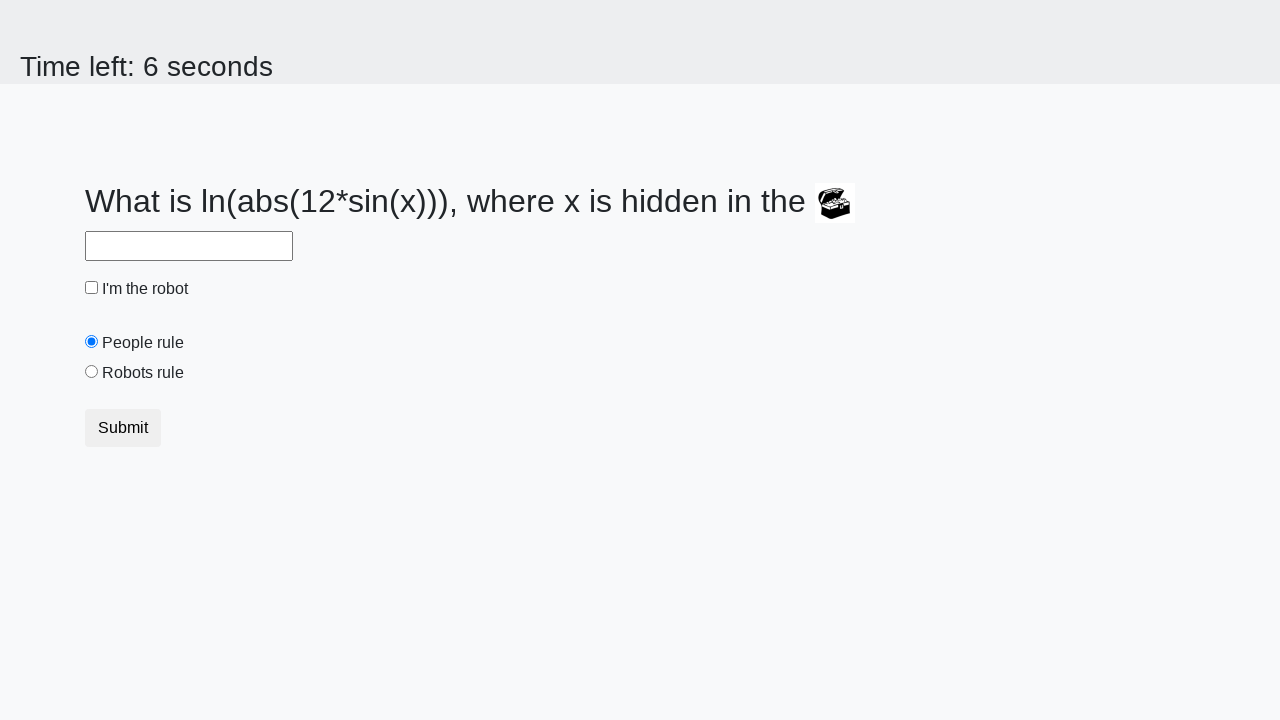

Located treasure element with hidden valuex attribute
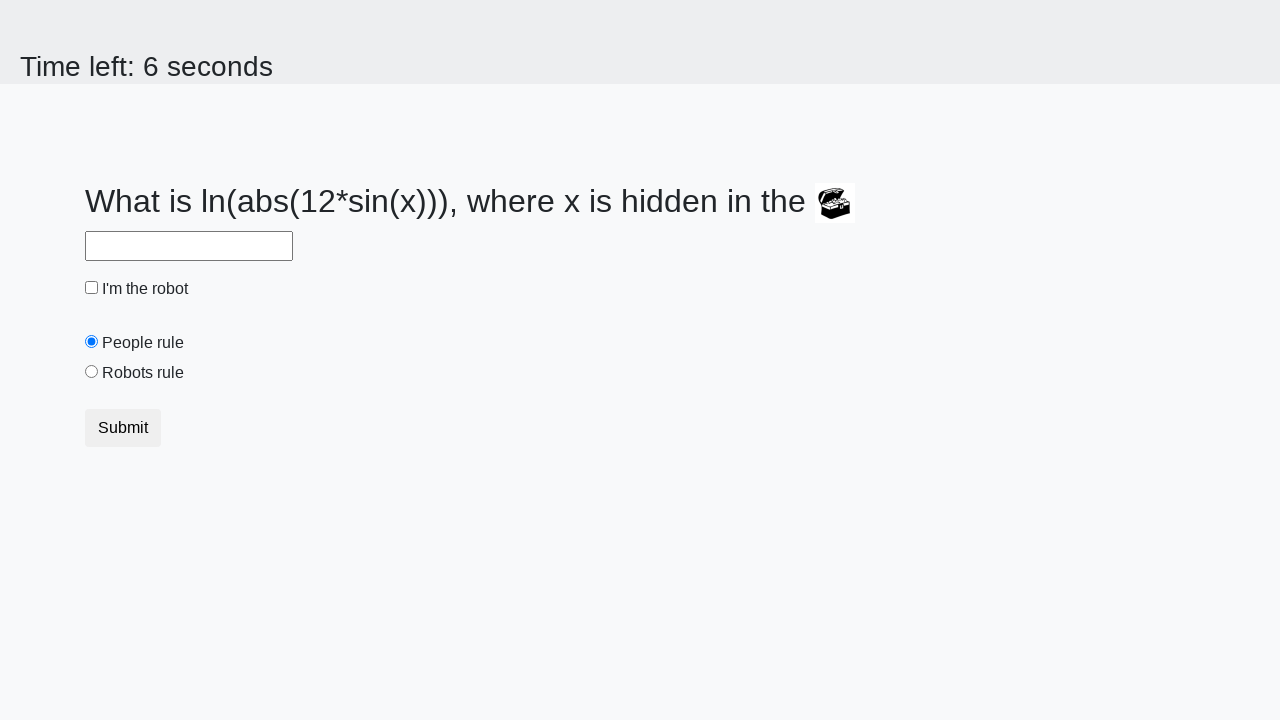

Retrieved hidden valuex attribute: 742
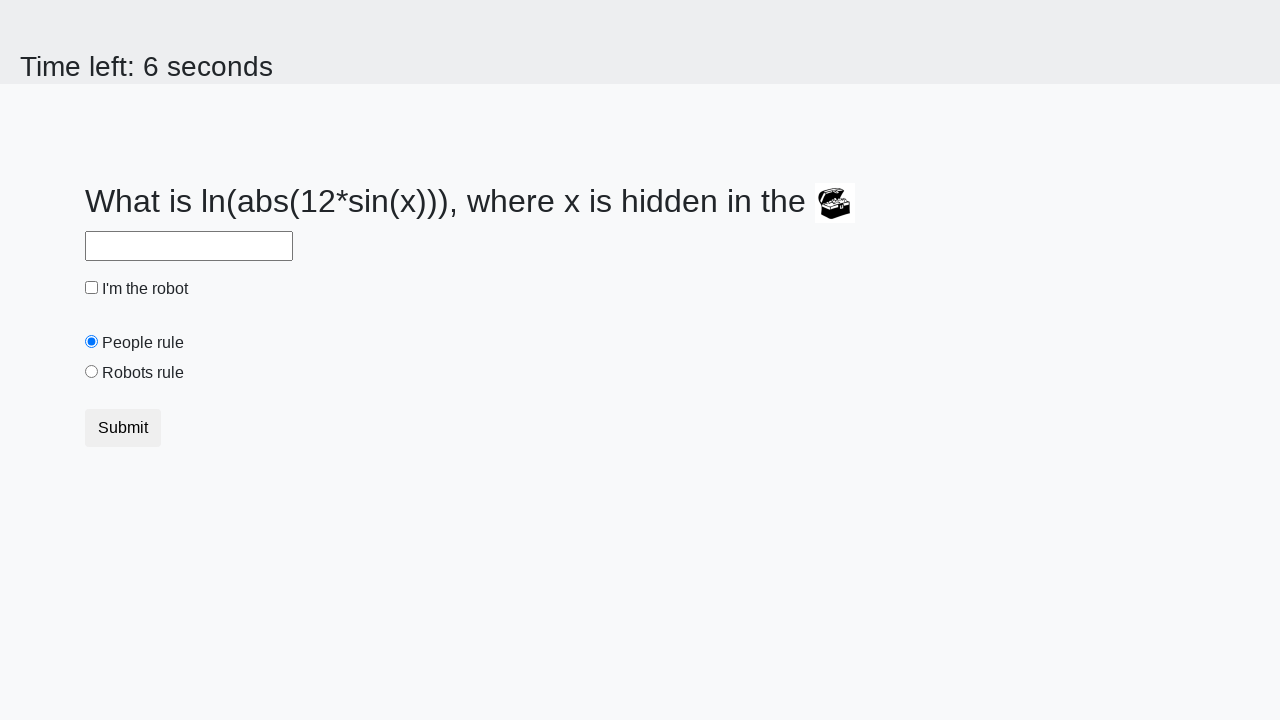

Calculated mathematical result: 1.8897514579243802
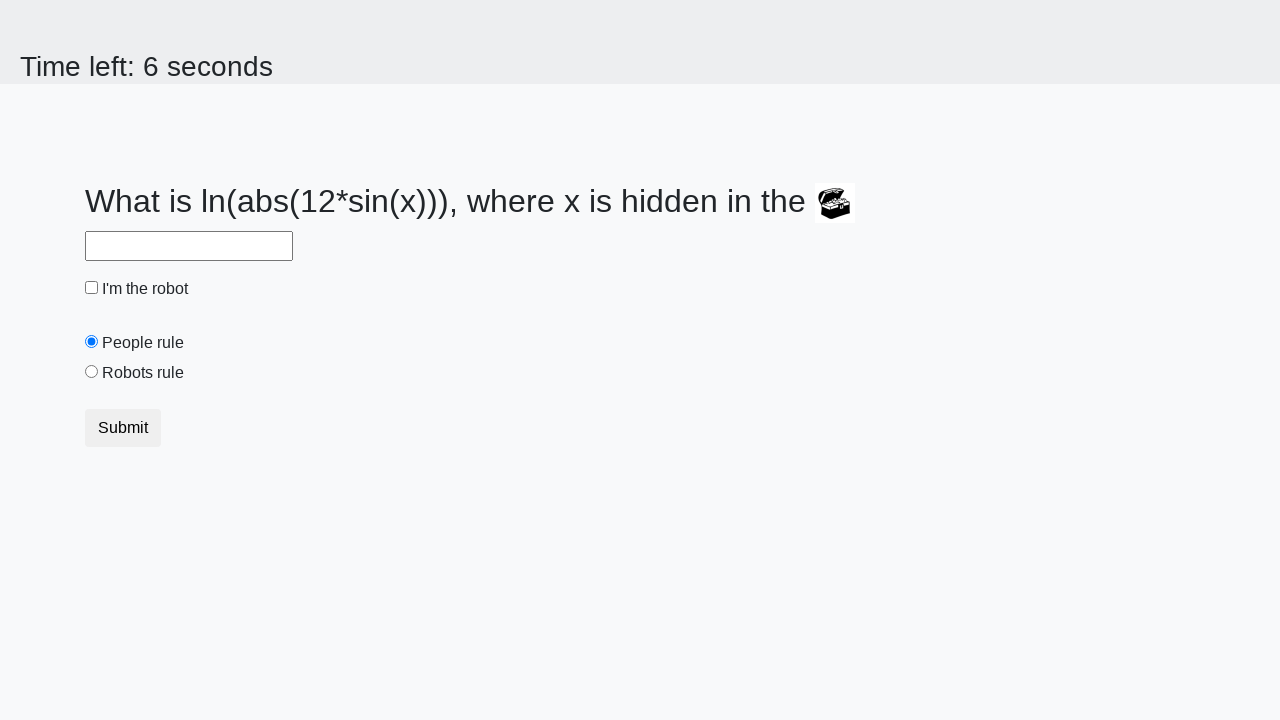

Filled answer field with calculated value: 1.8897514579243802 on #answer
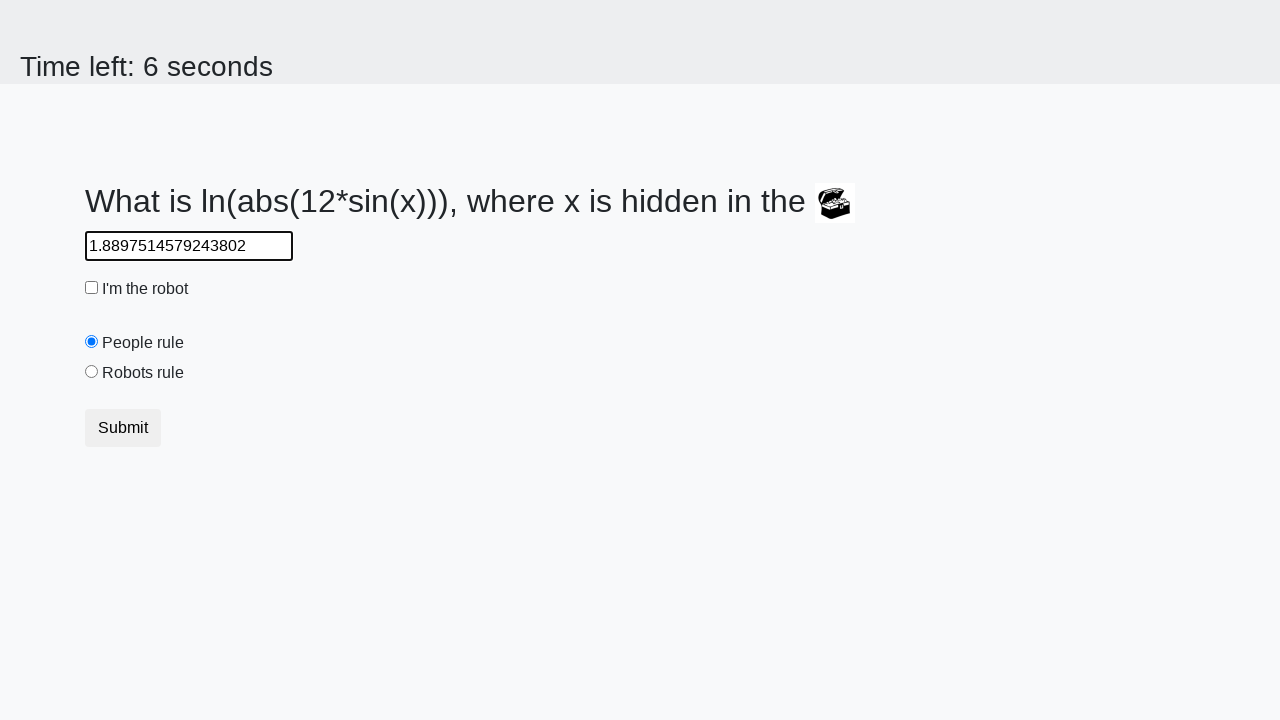

Checked the robot checkbox at (92, 288) on #robotCheckbox
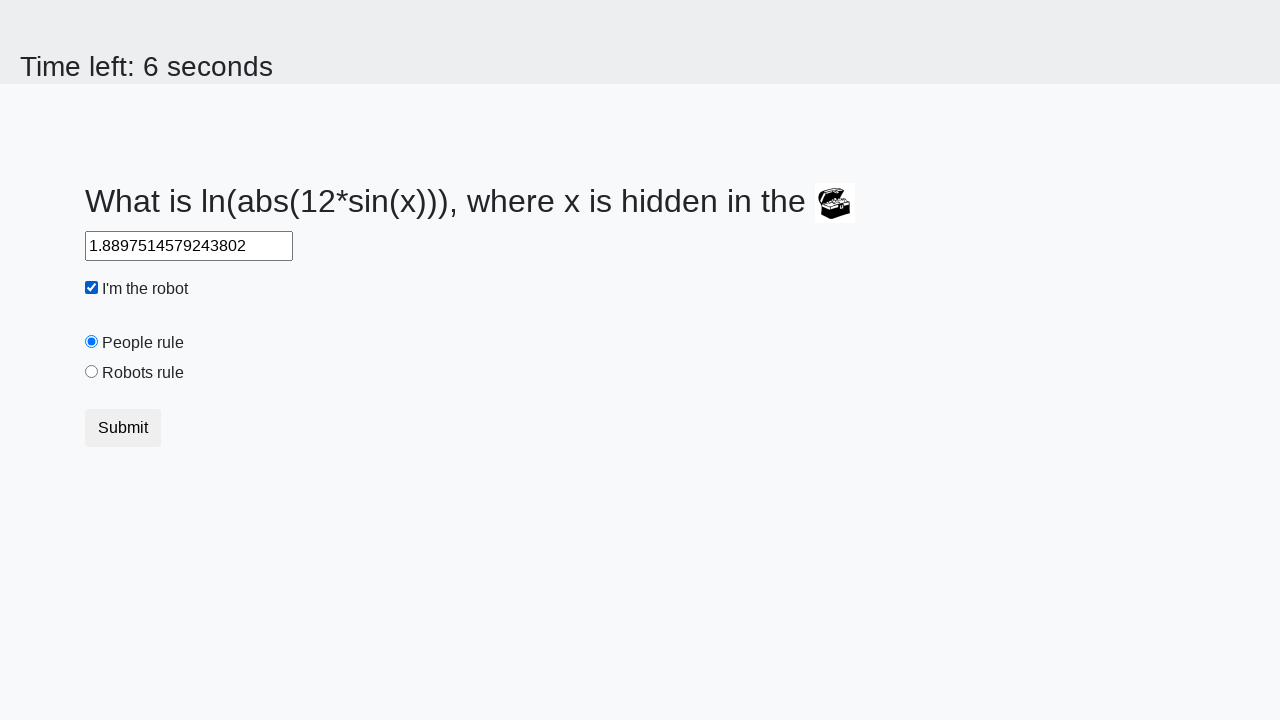

Checked the robots rule checkbox at (92, 372) on #robotsRule
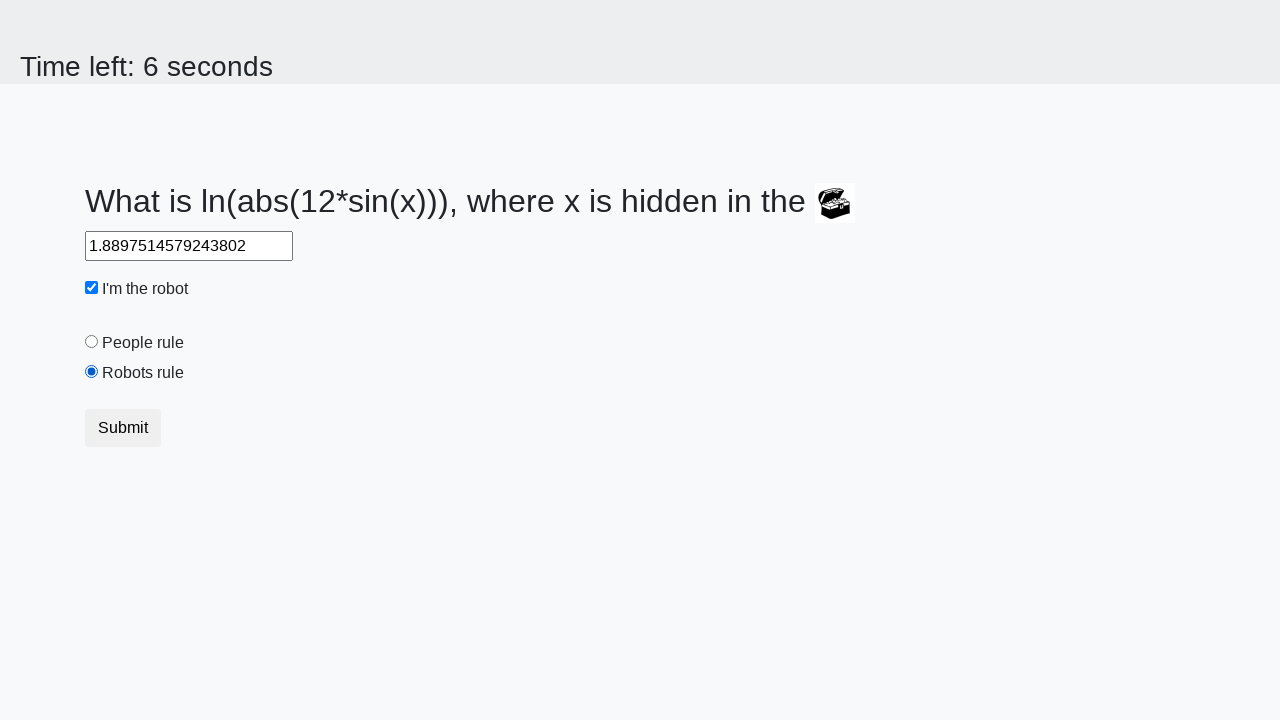

Clicked submit button to submit the form at (123, 428) on button.btn
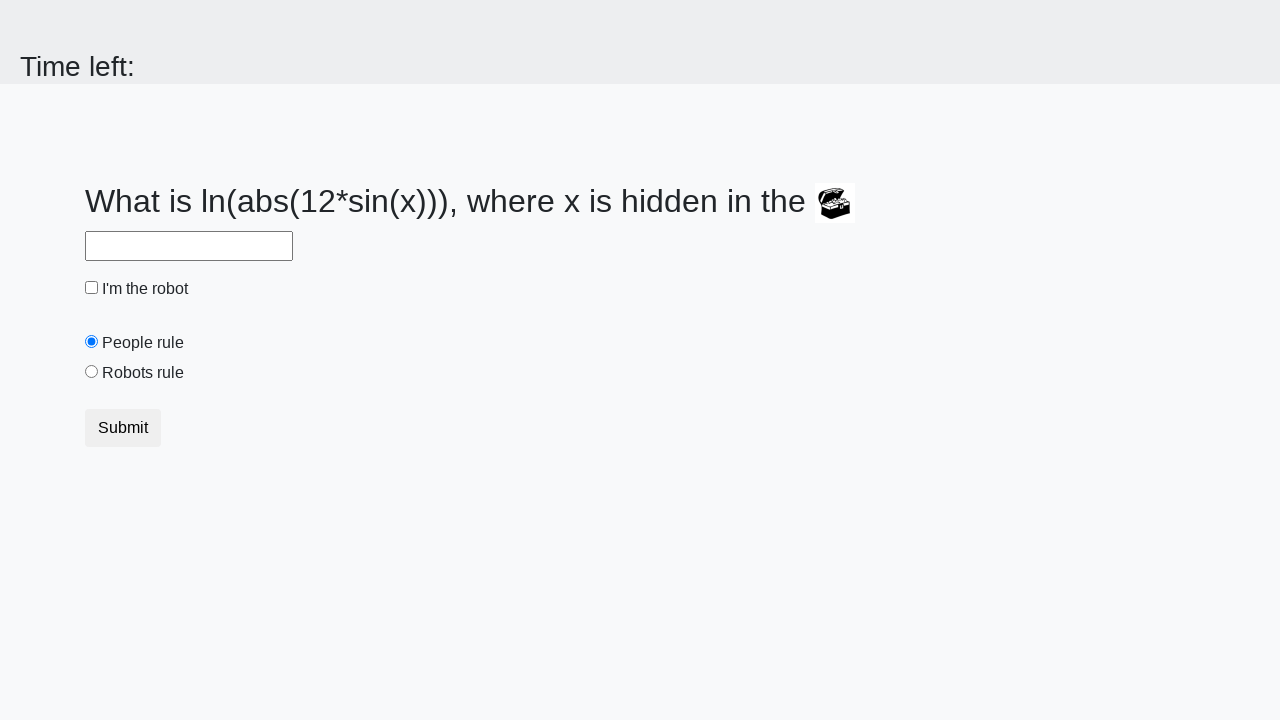

Waited for page response
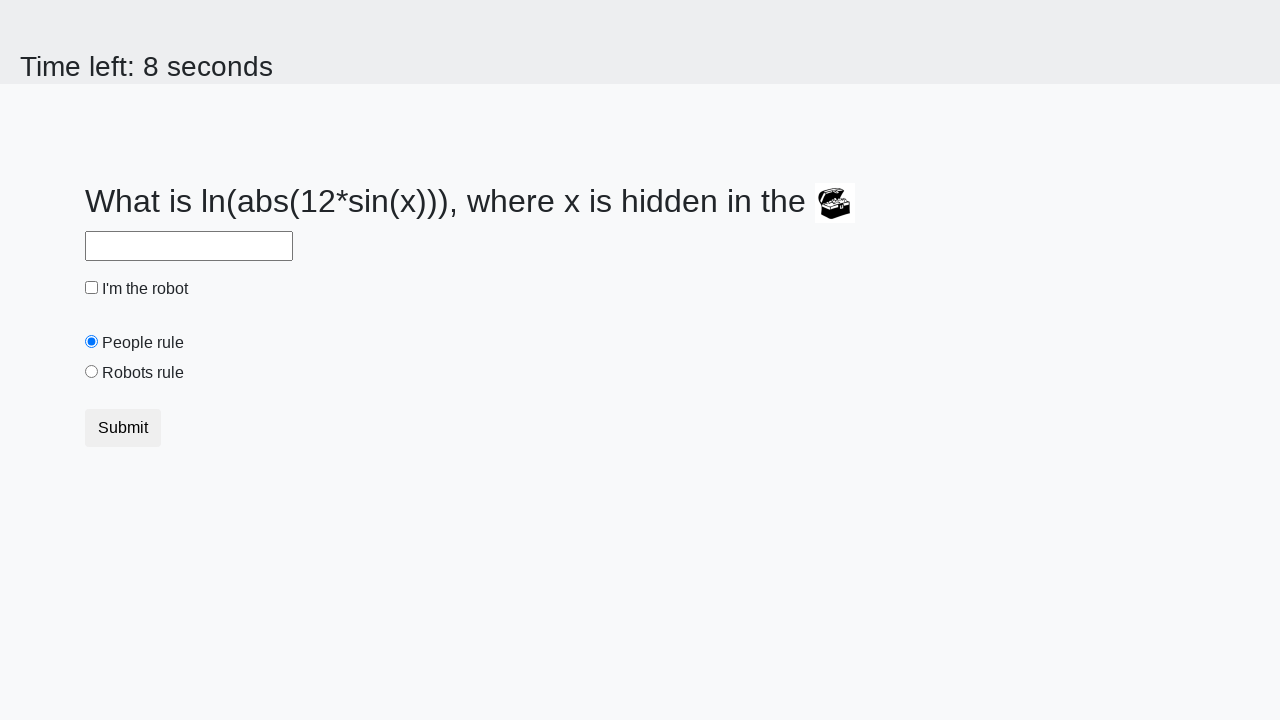

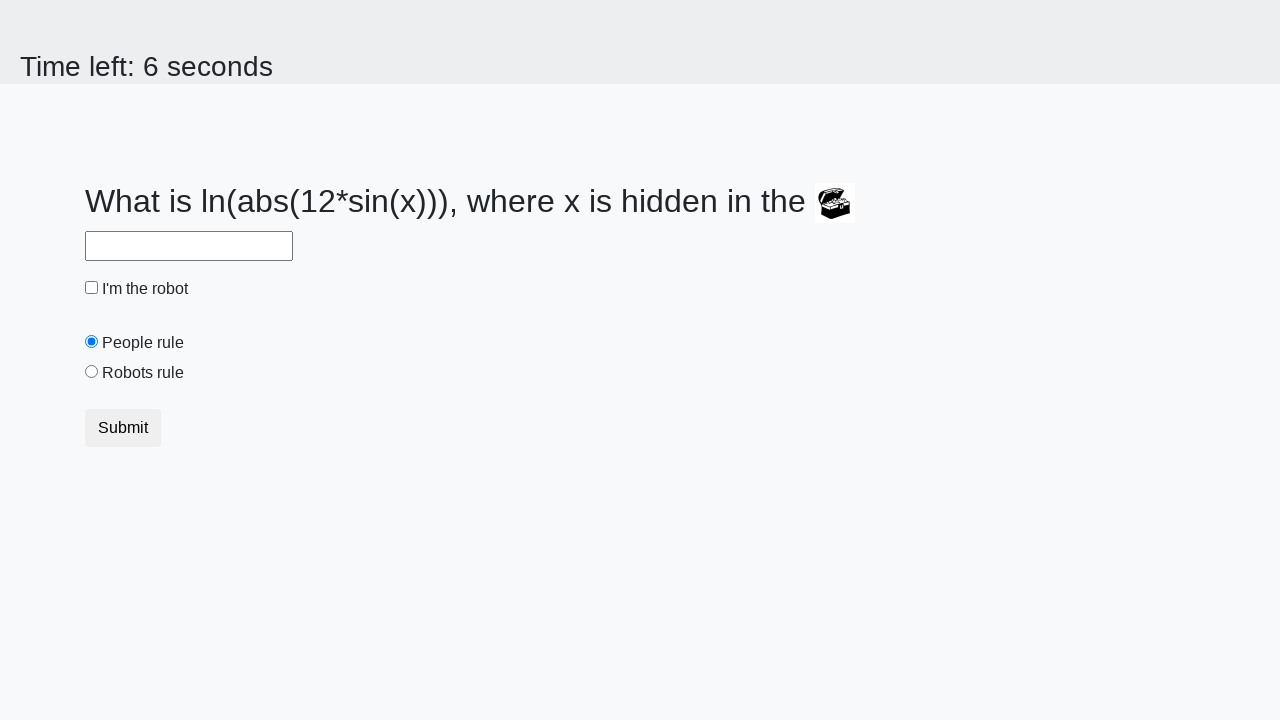